Tests clicking a gender radio button on a practice automation form using JavaScript execution

Starting URL: https://demoqa.com/automation-practice-form

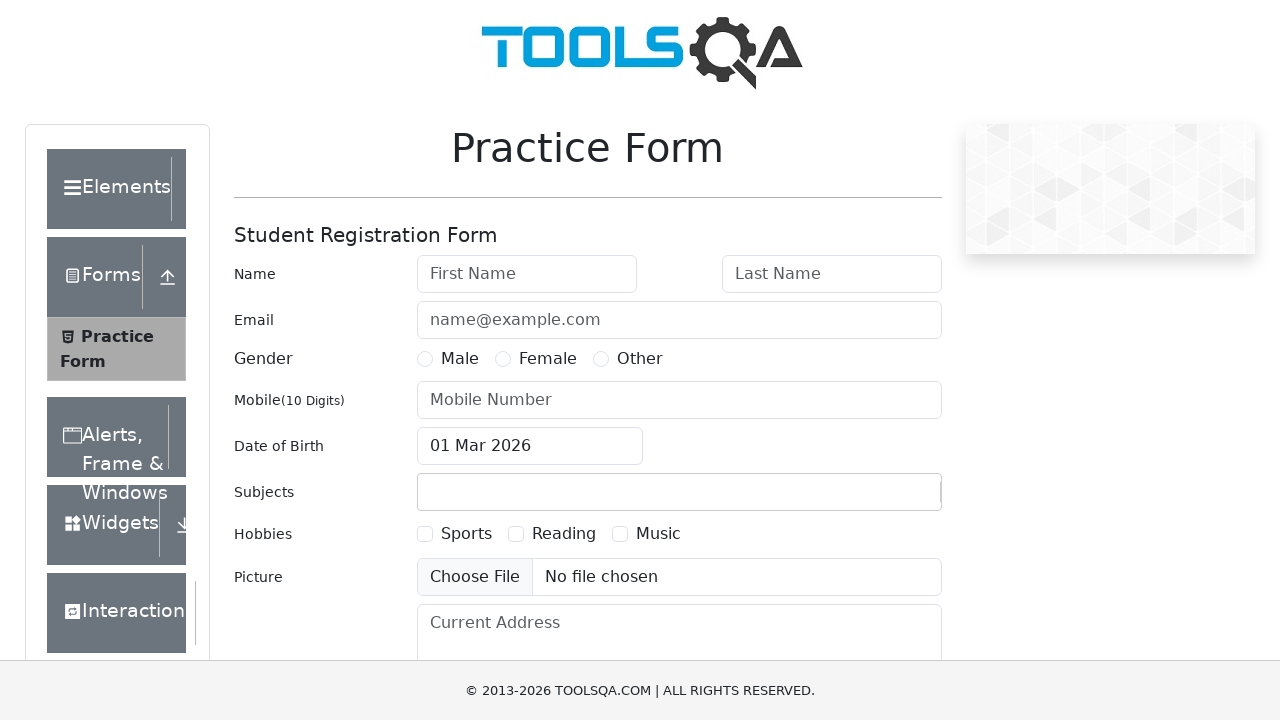

Clicked male gender radio button using forced click at (425, 359) on #gender-radio-1
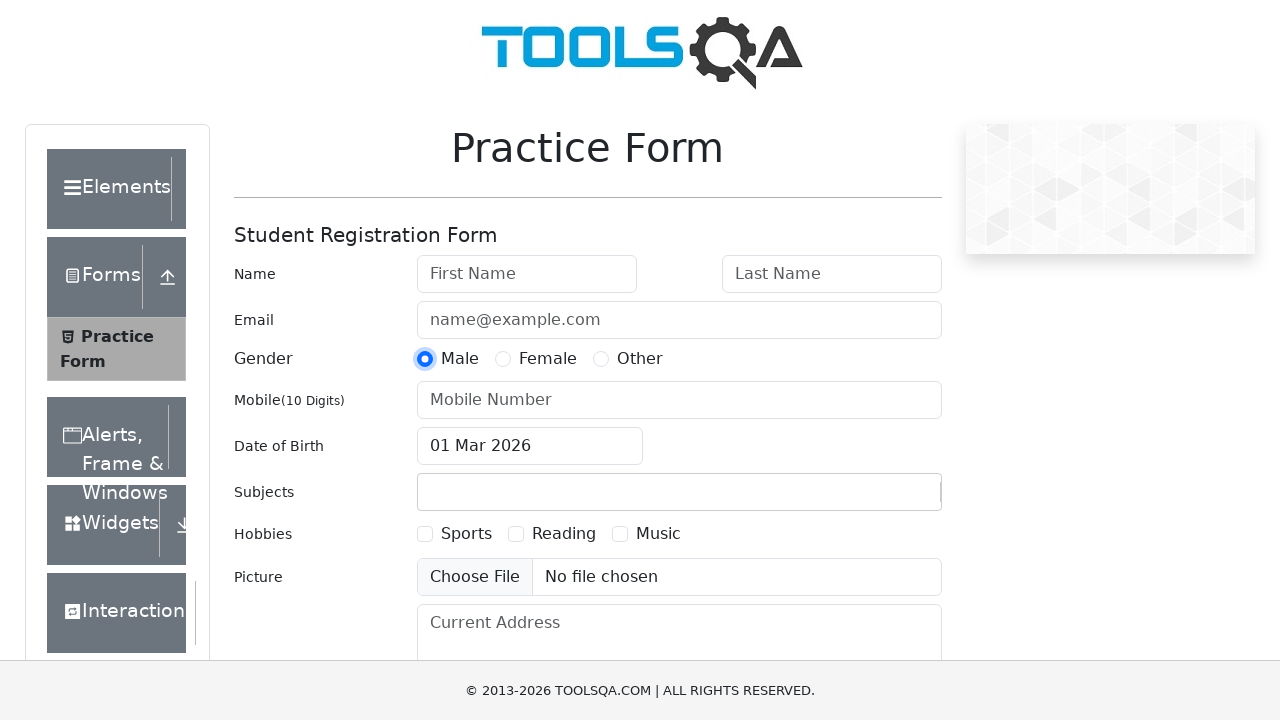

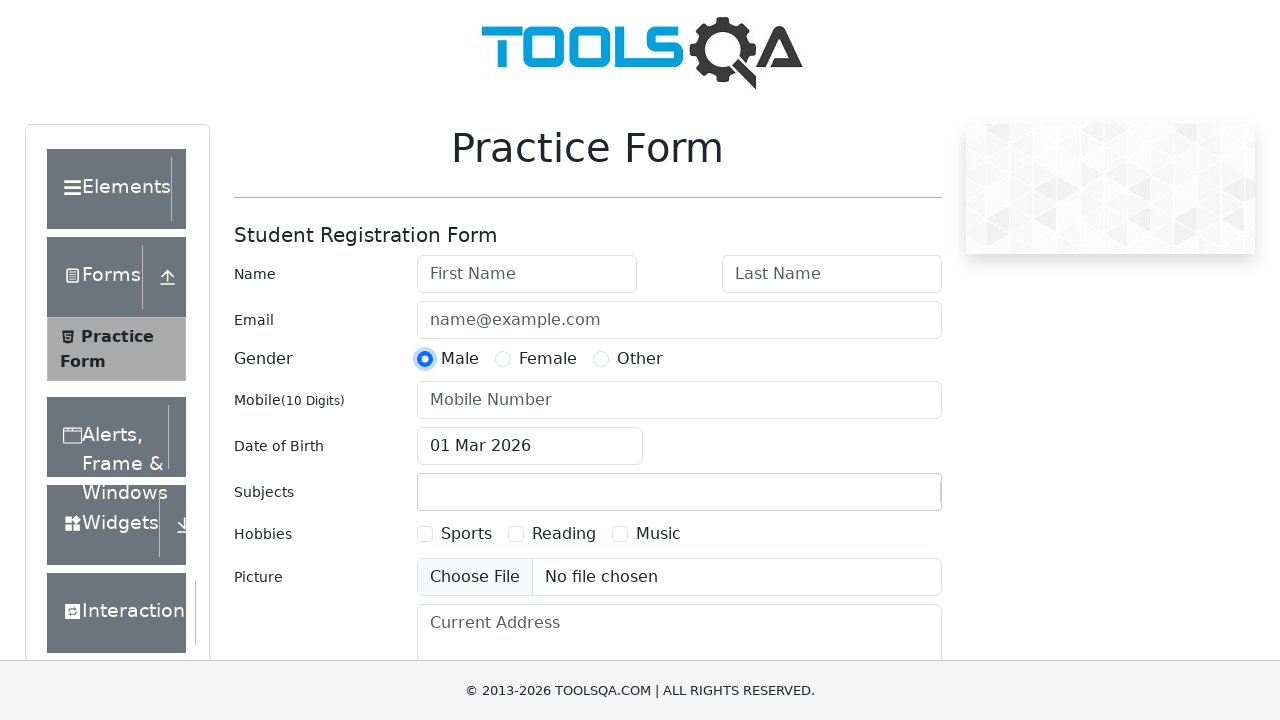